Navigates to the OrangeHRM demo login page and verifies that the page title is "OrangeHRM"

Starting URL: https://opensource-demo.orangehrmlive.com/web/index.php/auth/login

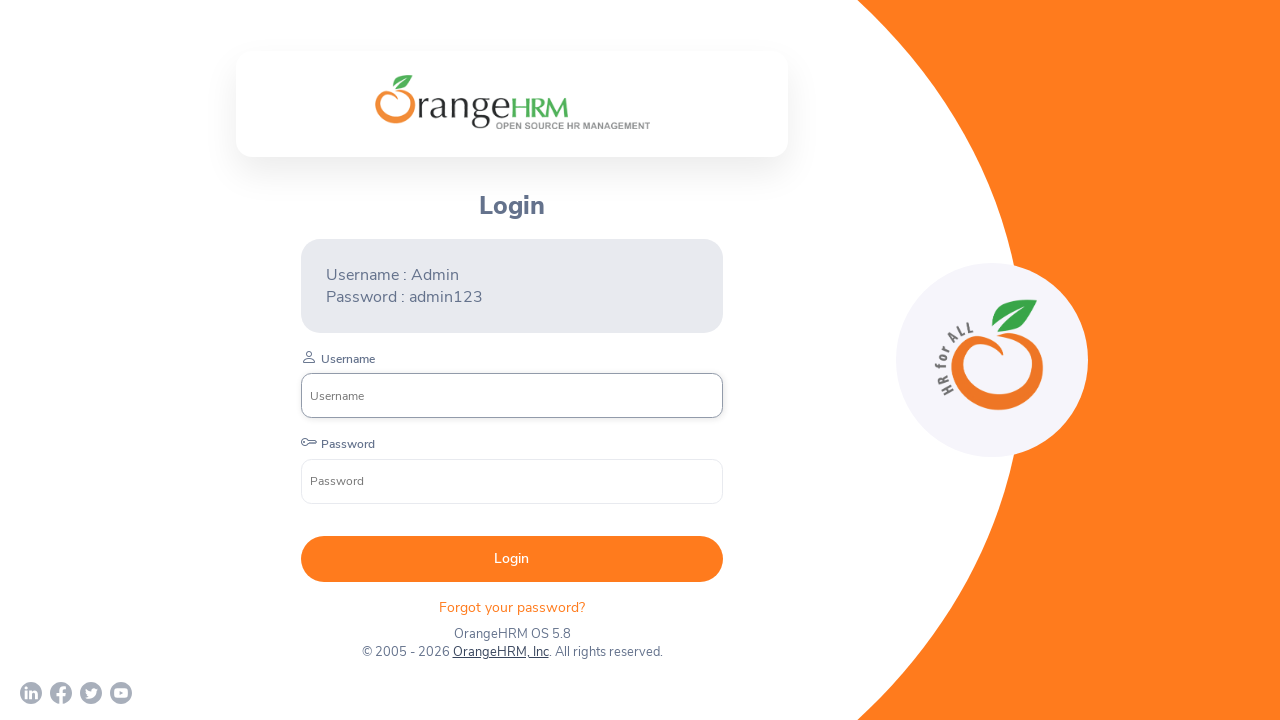

Waited for page to load completely (domcontentloaded)
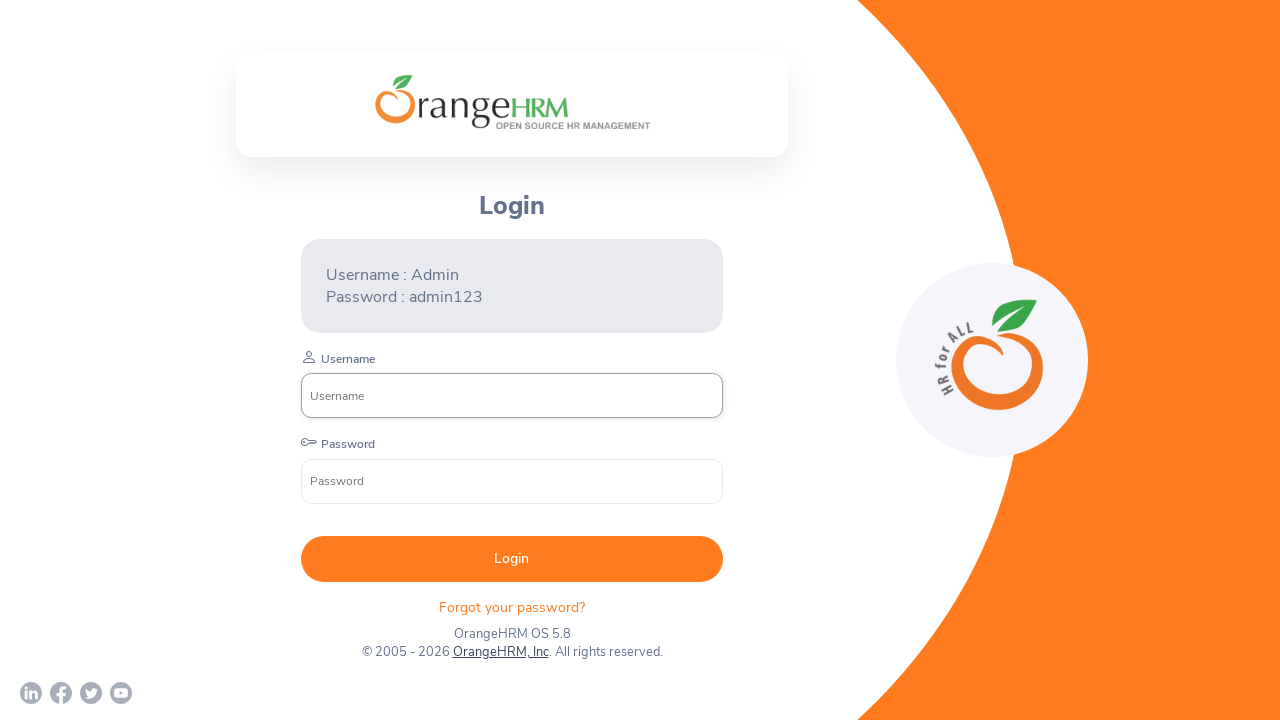

Retrieved page title: 'OrangeHRM'
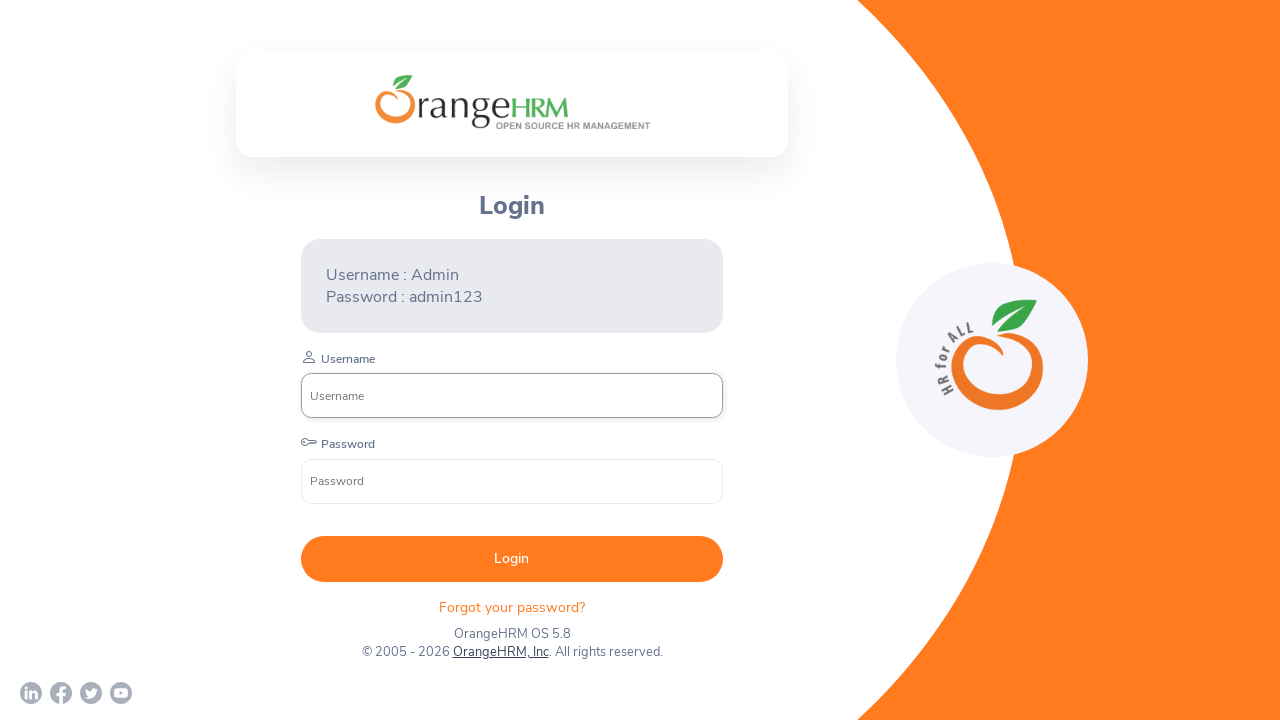

Verified page title is 'OrangeHRM'
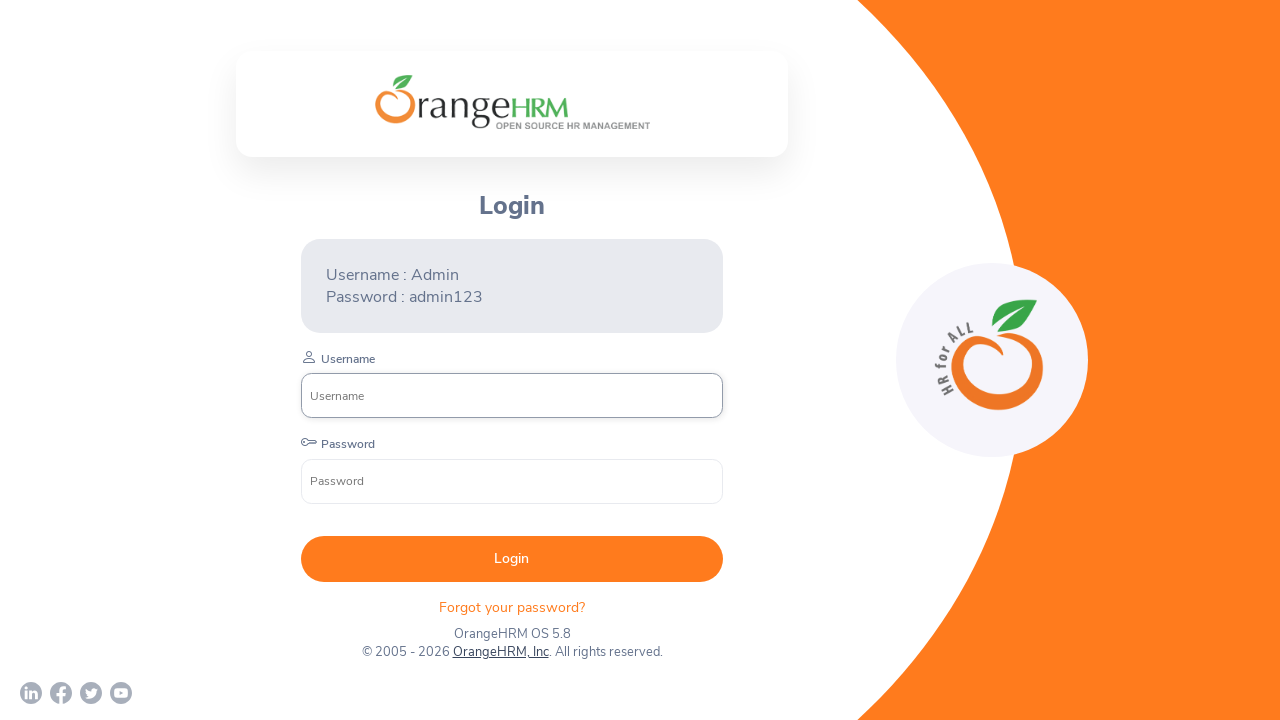

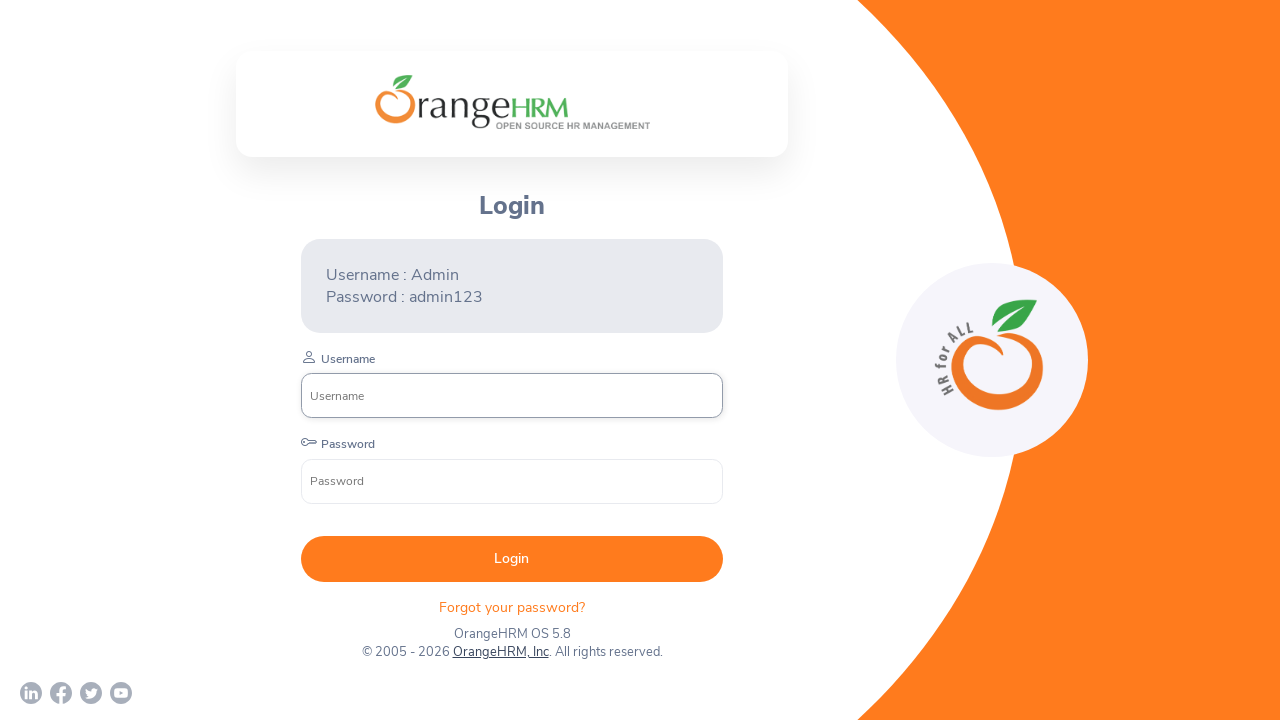